Tests handling a confirmation dialog by dismissing it

Starting URL: https://testautomationpractice.blogspot.com/

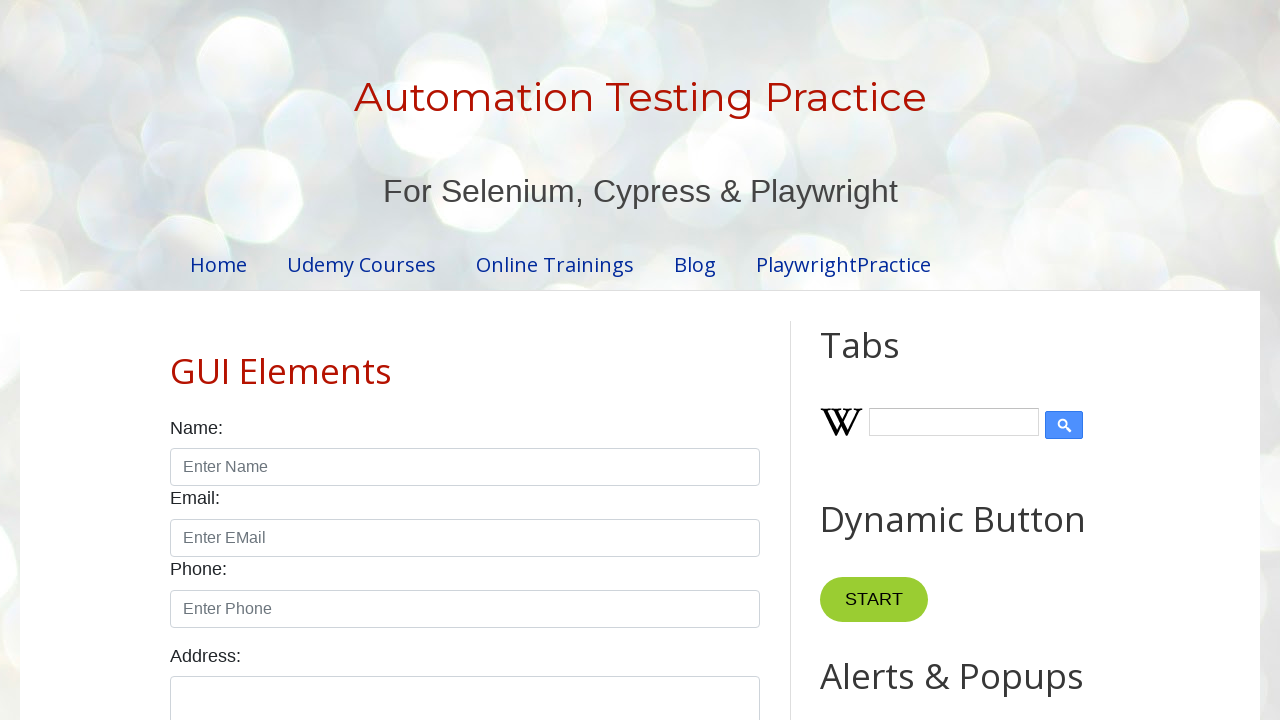

Set up dialog handler to dismiss confirmation dialogs
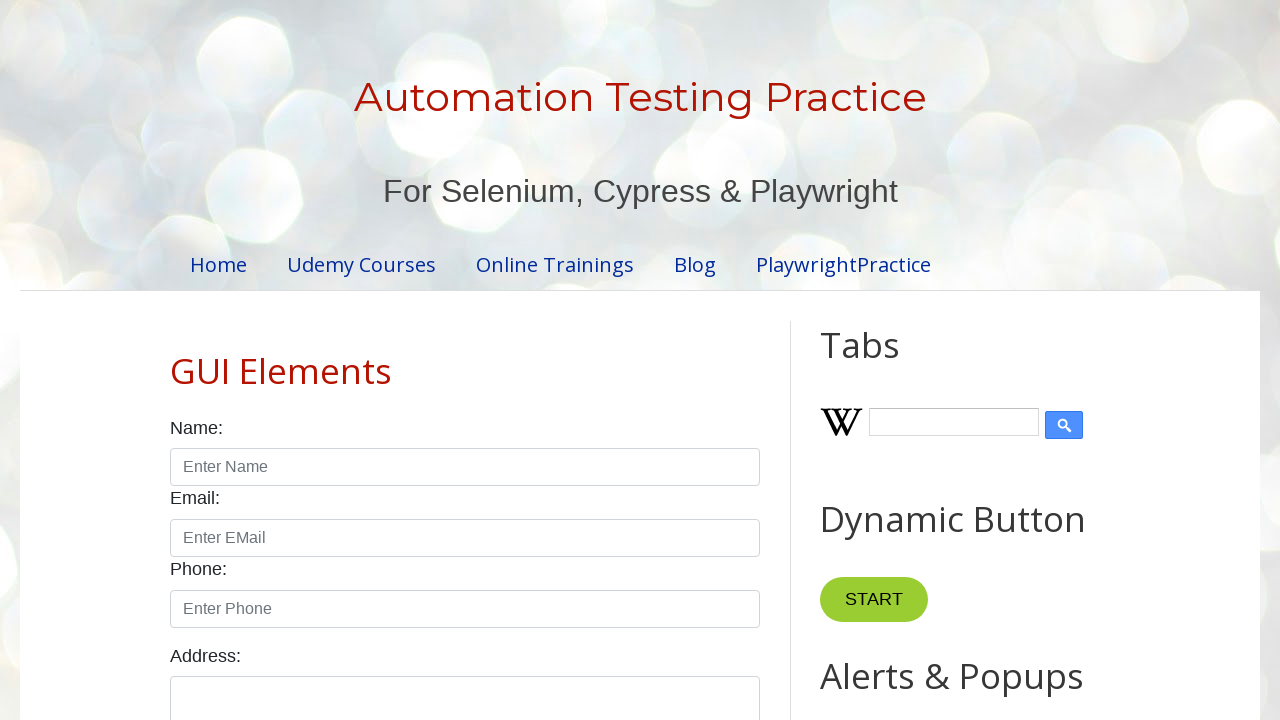

Clicked the Confirmation Alert button at (912, 360) on internal:role=button[name="Confirmation Alert"i]
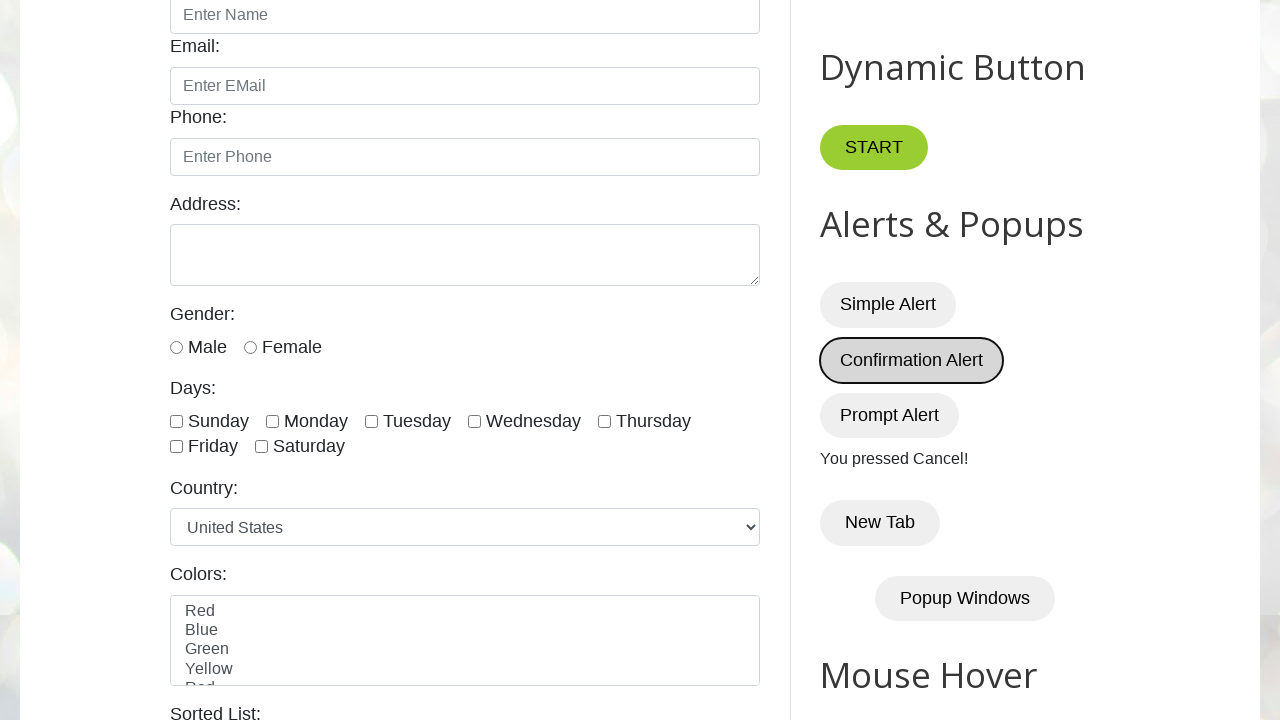

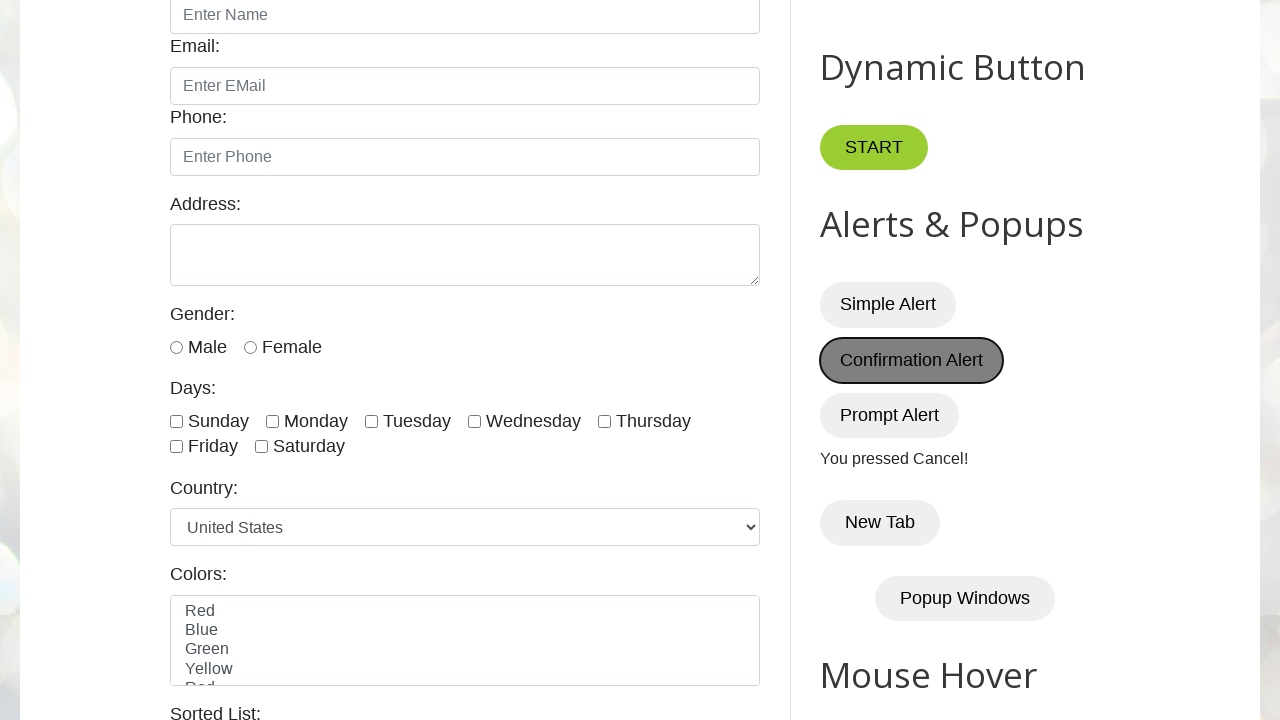